Tests frame navigation by switching to nested frames and highlighting the middle frame content

Starting URL: https://the-internet.herokuapp.com/nested_frames

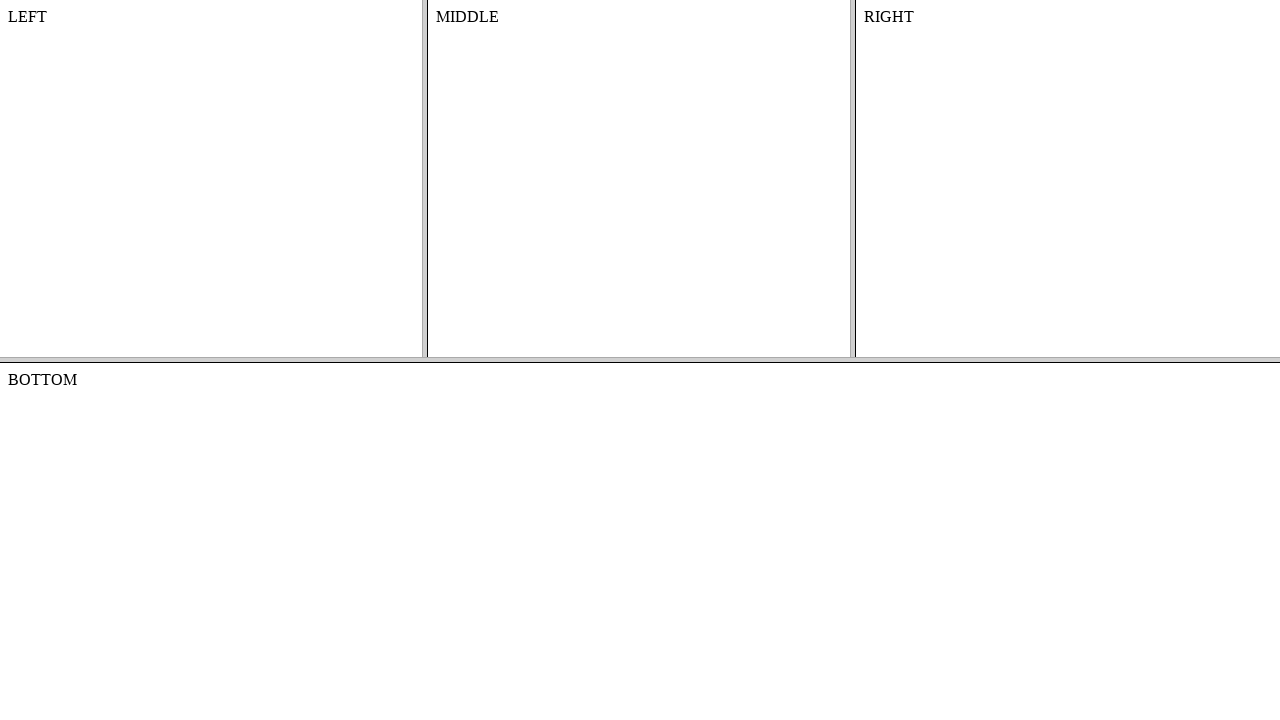

Navigated to nested frames test page
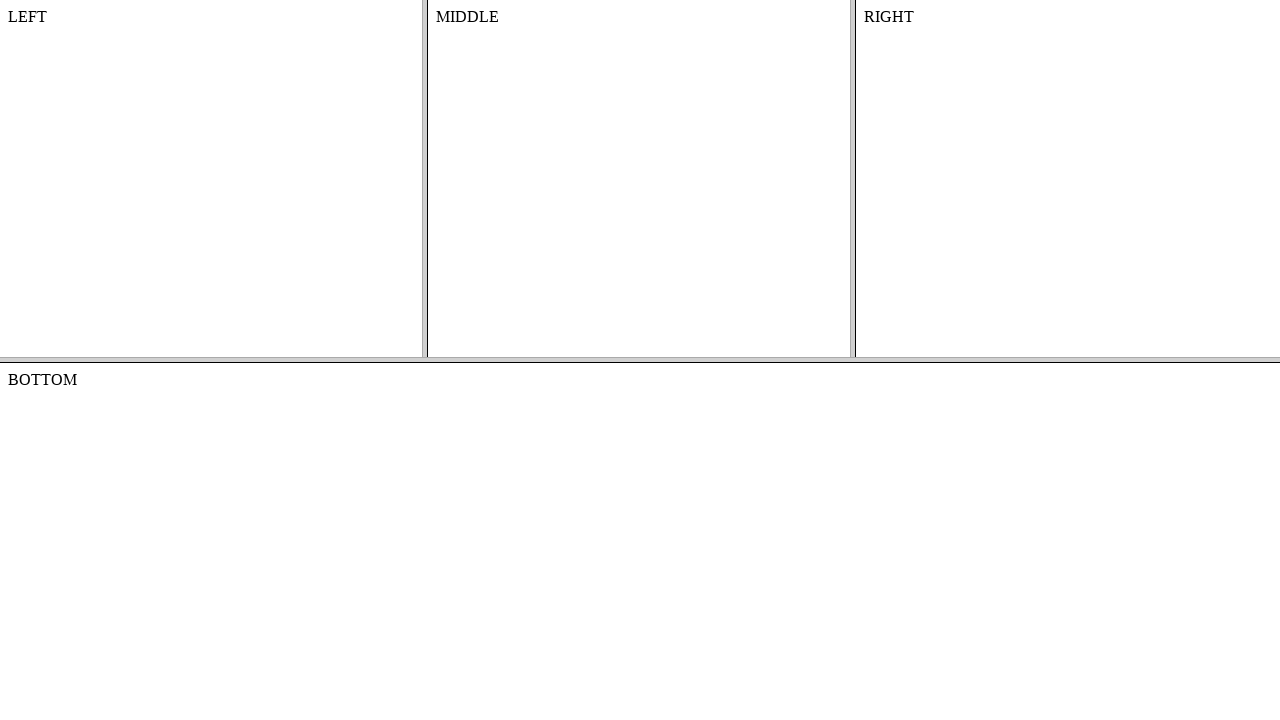

Retrieved all frames on the page
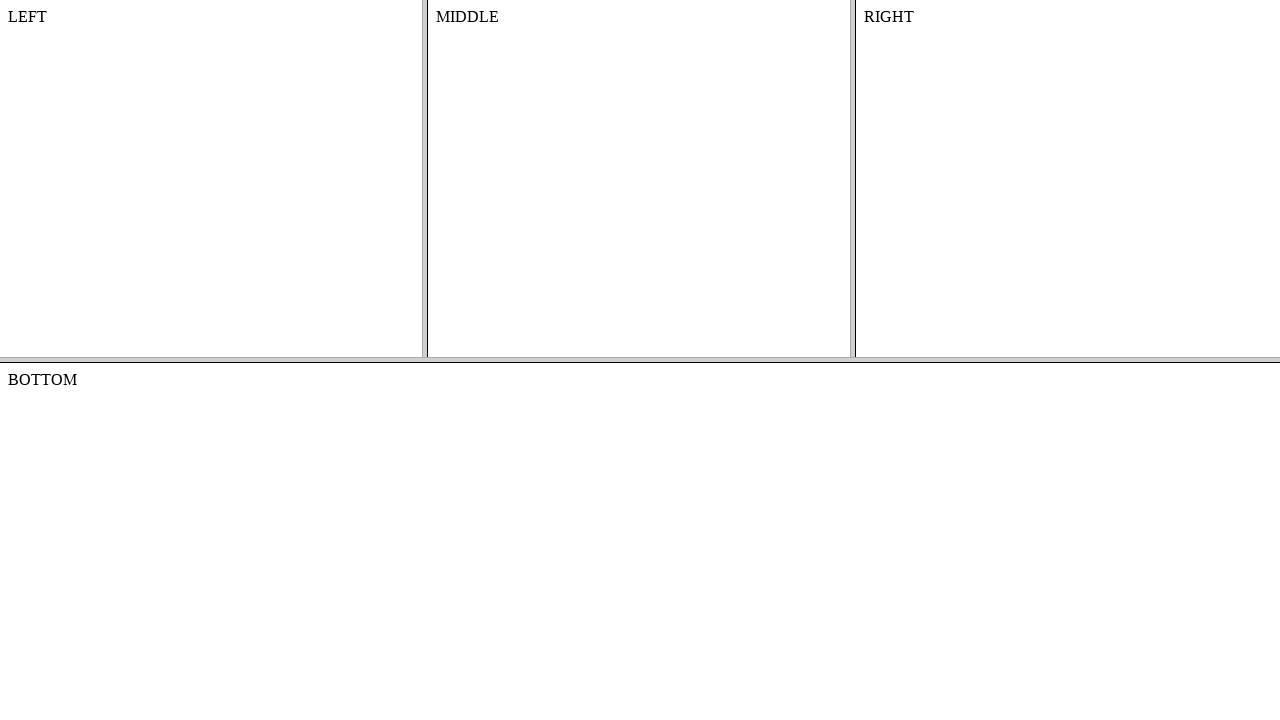

Selected top frame from available frames
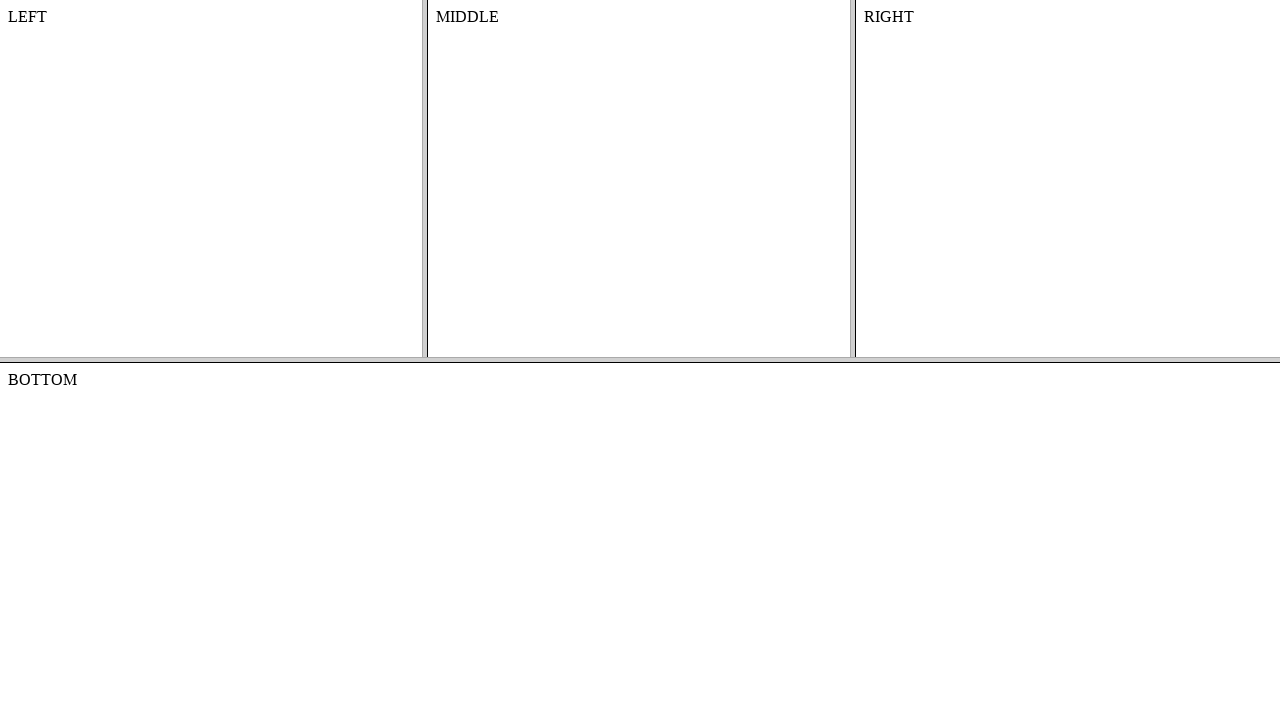

Retrieved nested child frames from top frame
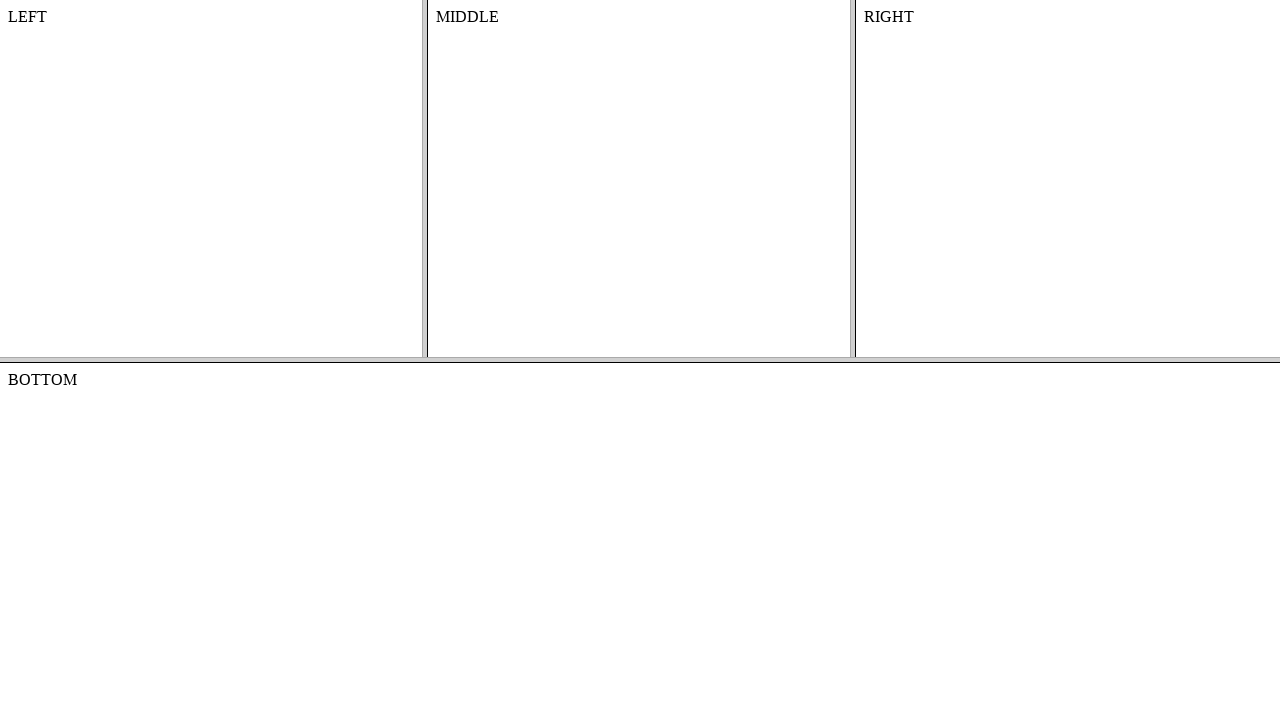

Selected middle frame from nested frames
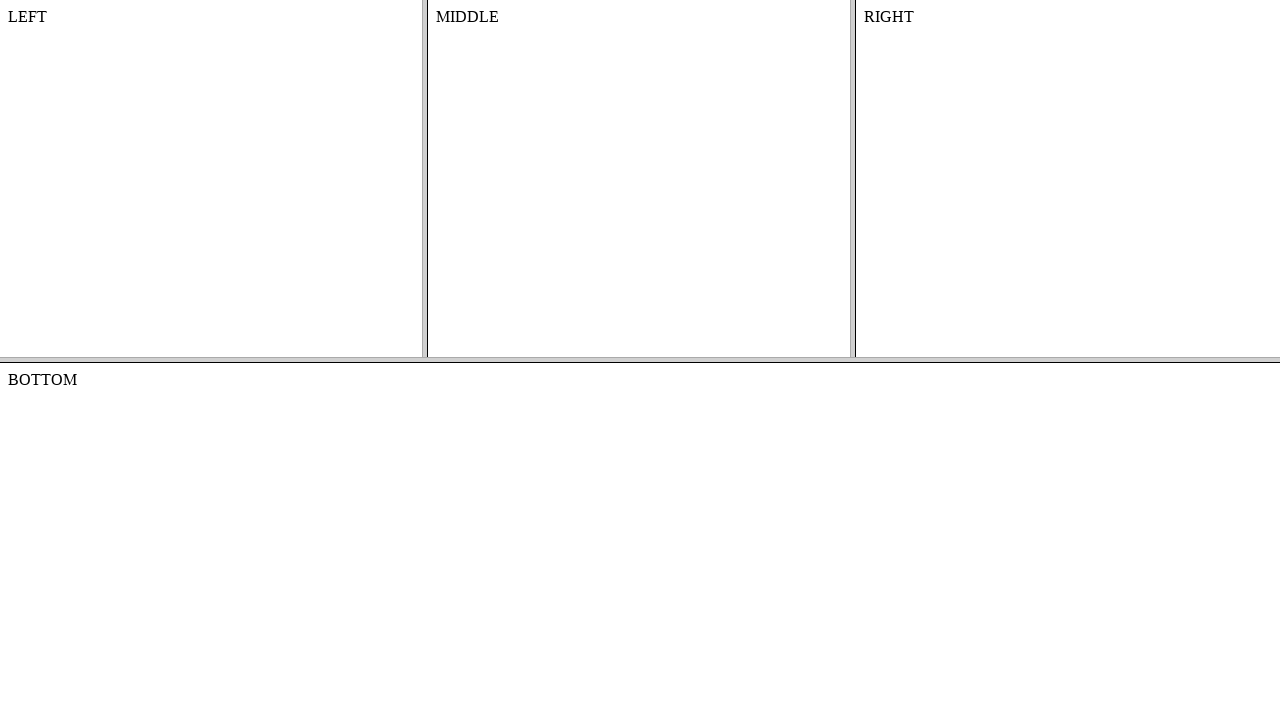

Highlighted middle frame content with blue border and red background
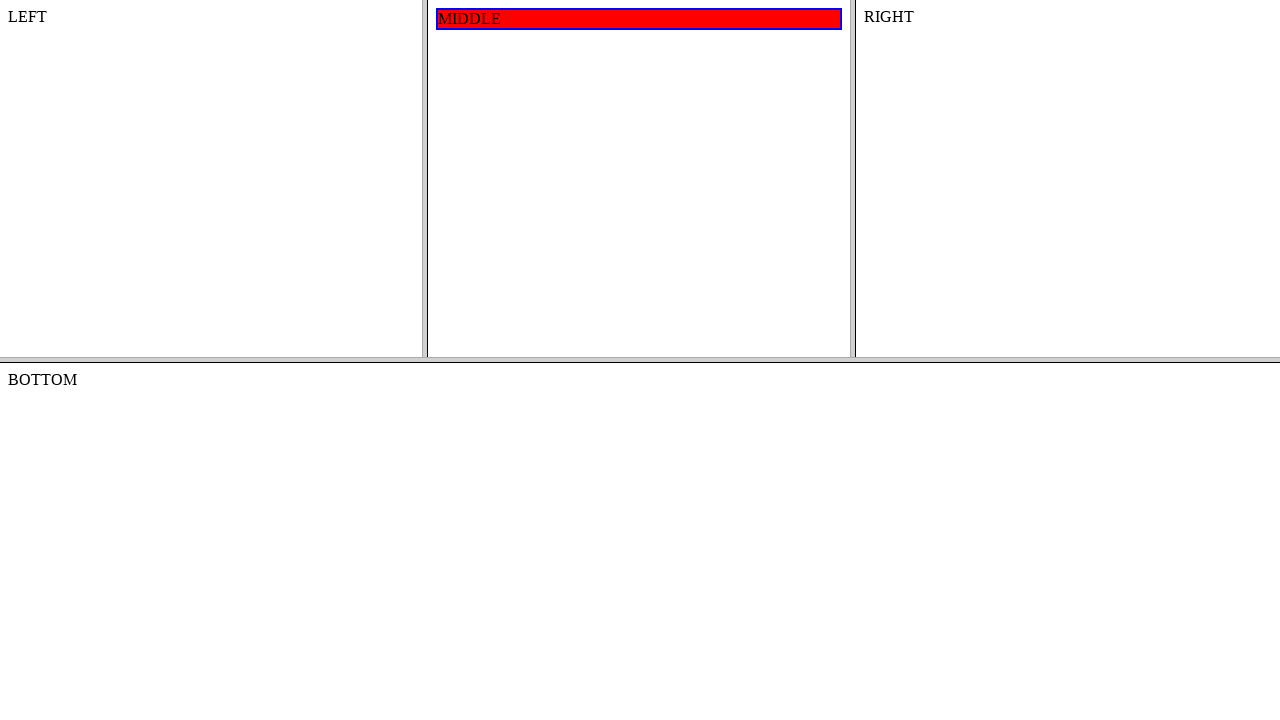

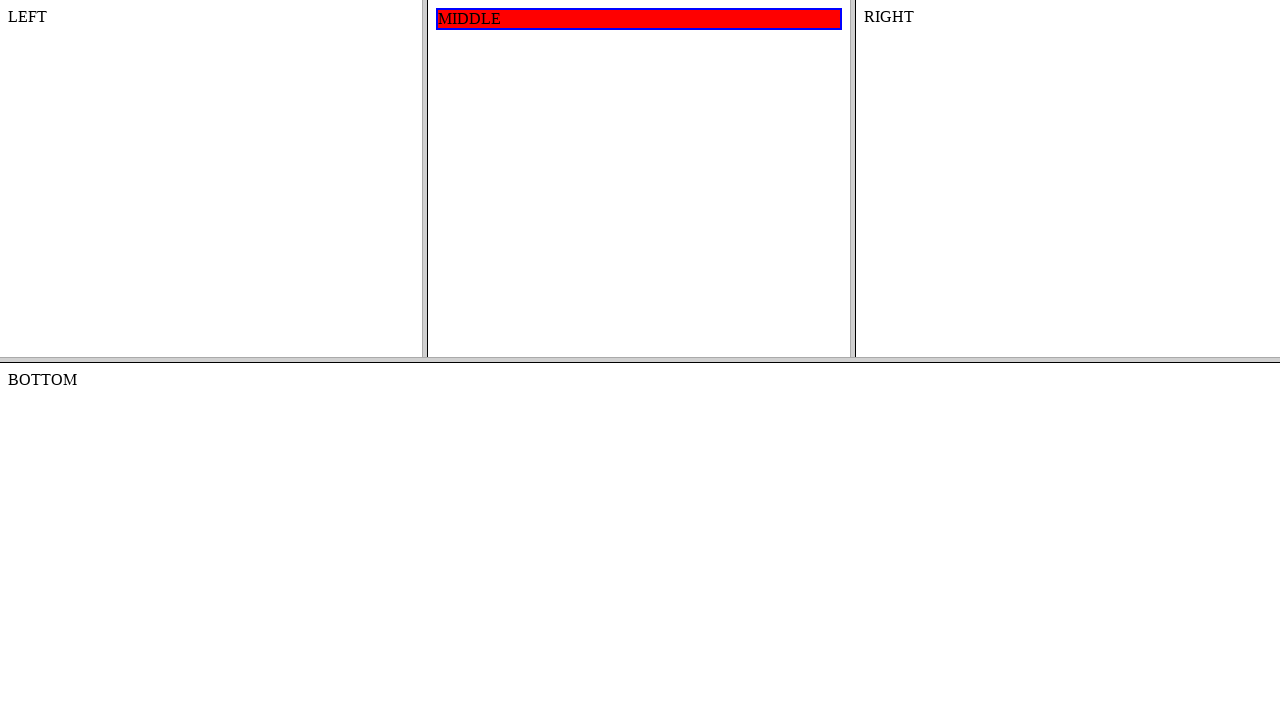